Verifies that the Python.org homepage loads and contains 'Python' in the title

Starting URL: https://www.python.org

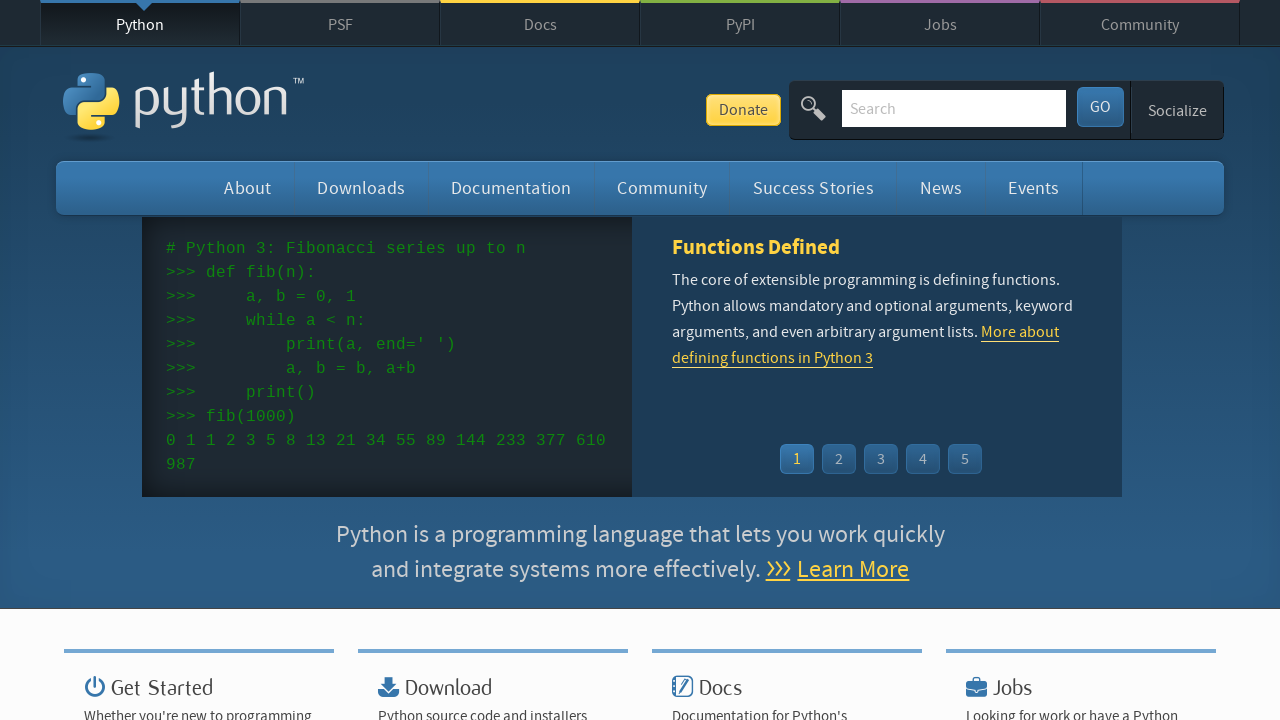

Navigated to Python.org homepage
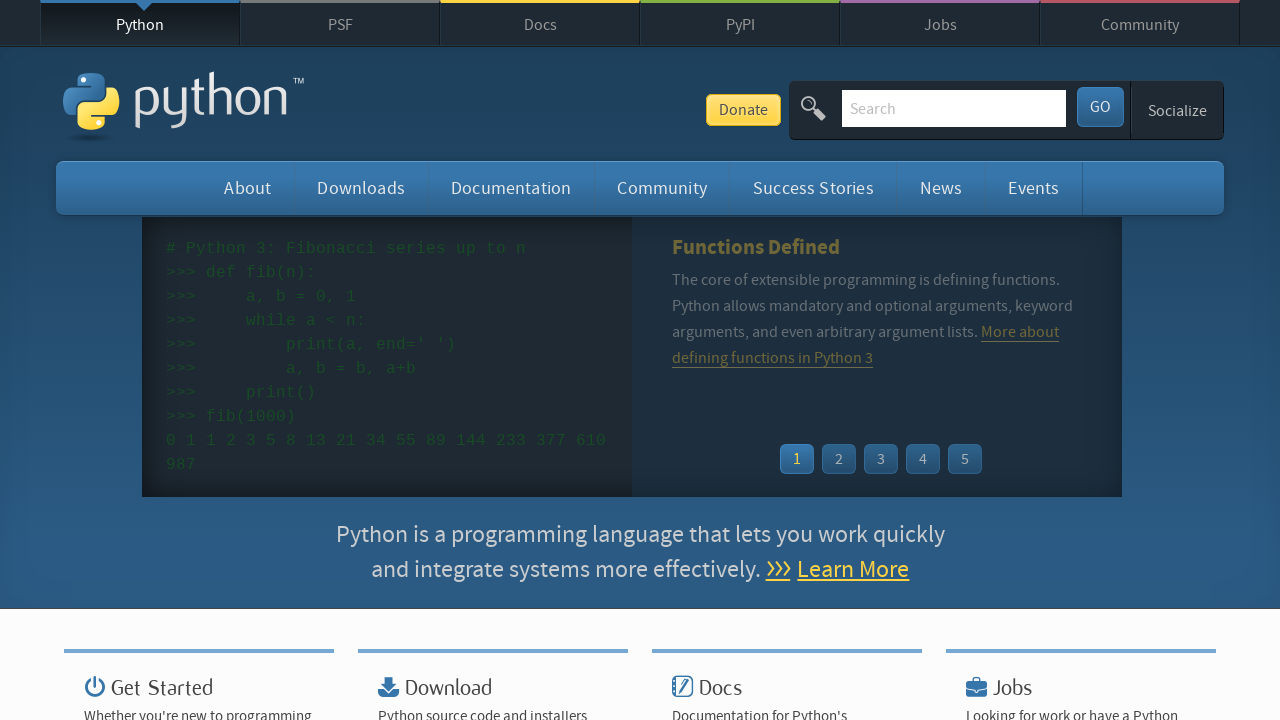

Verified that 'Python' is in the page title
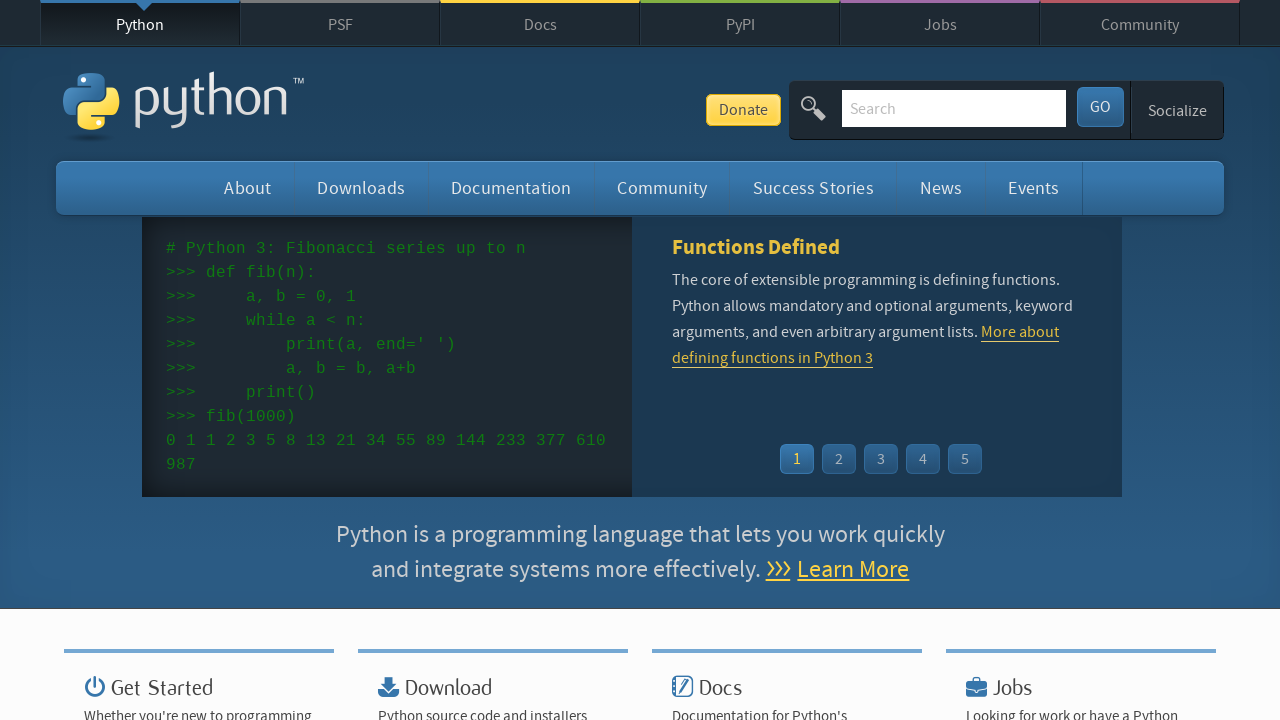

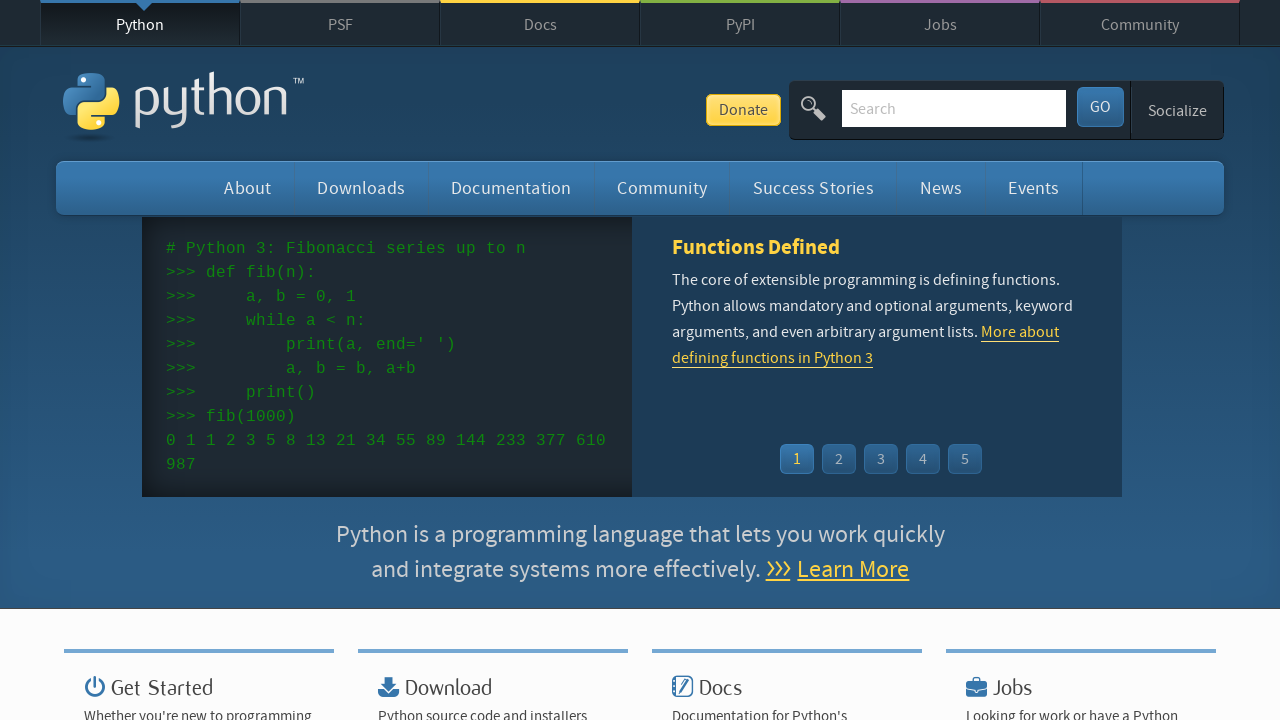